Tests drag and drop functionality on the jQuery UI droppable demo page by dragging an element and dropping it onto a target area within an iframe.

Starting URL: https://jqueryui.com/droppable/

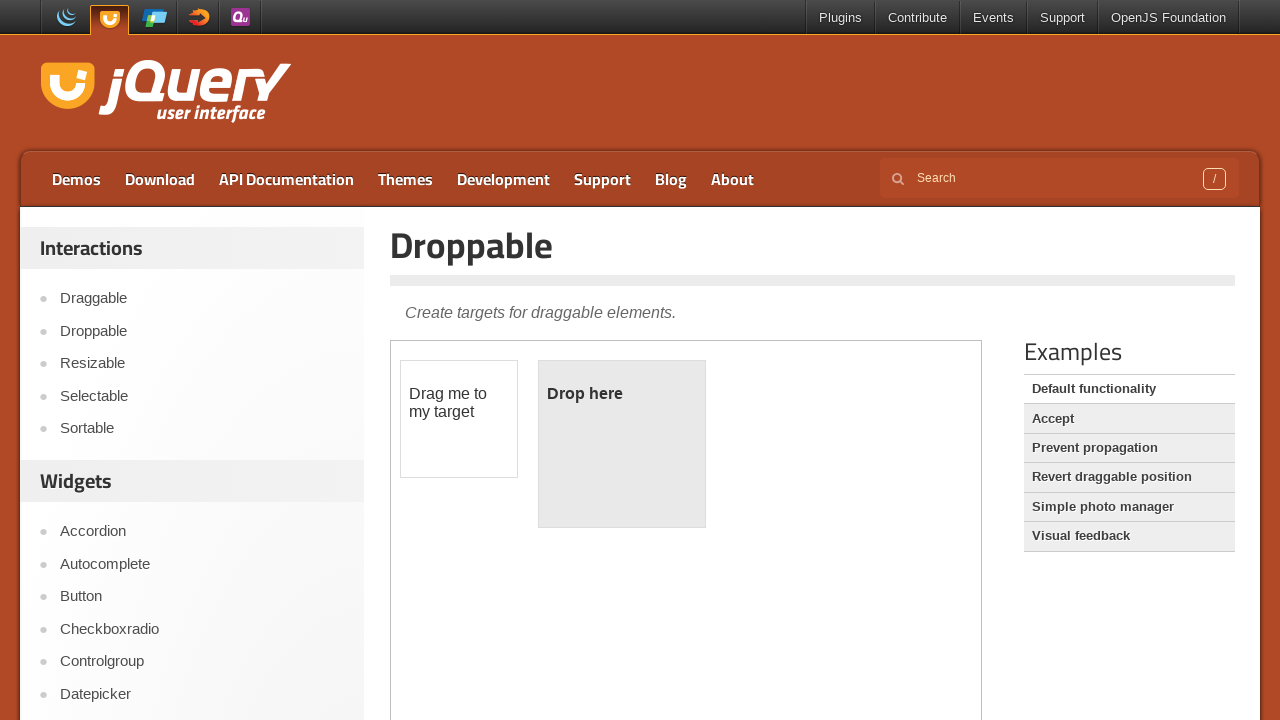

Located iframe containing drag and drop demo
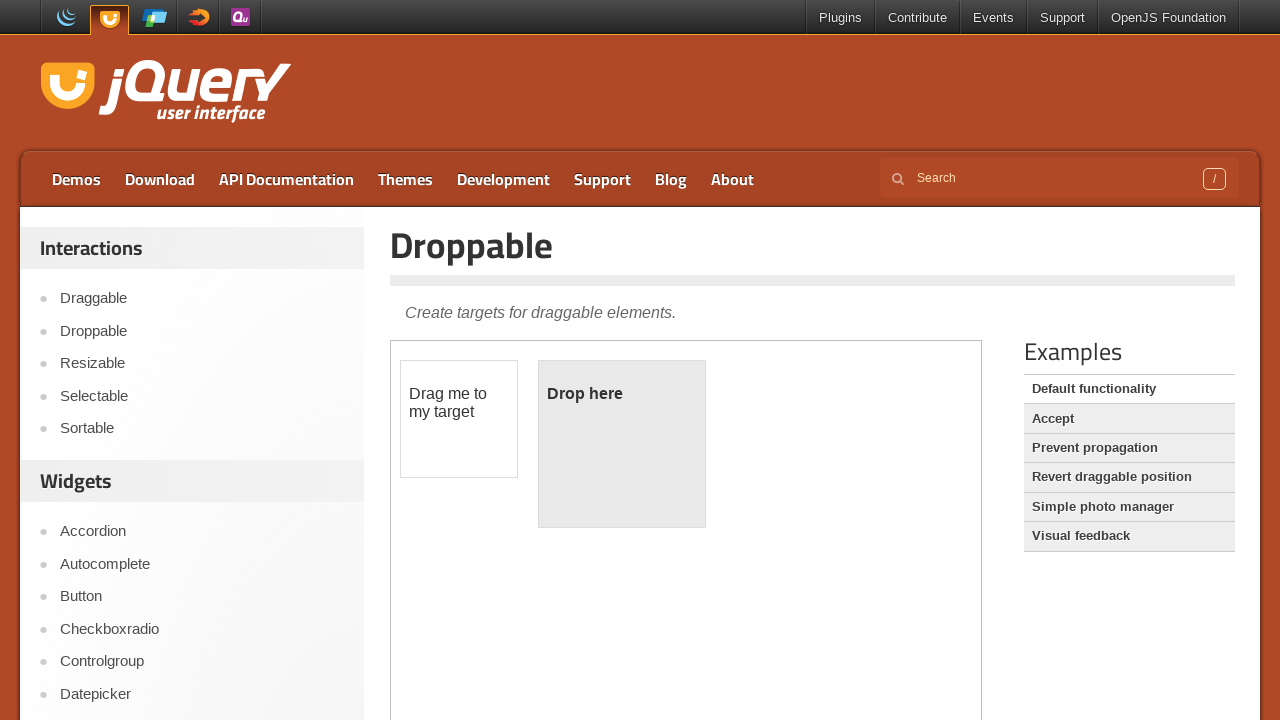

Located draggable element
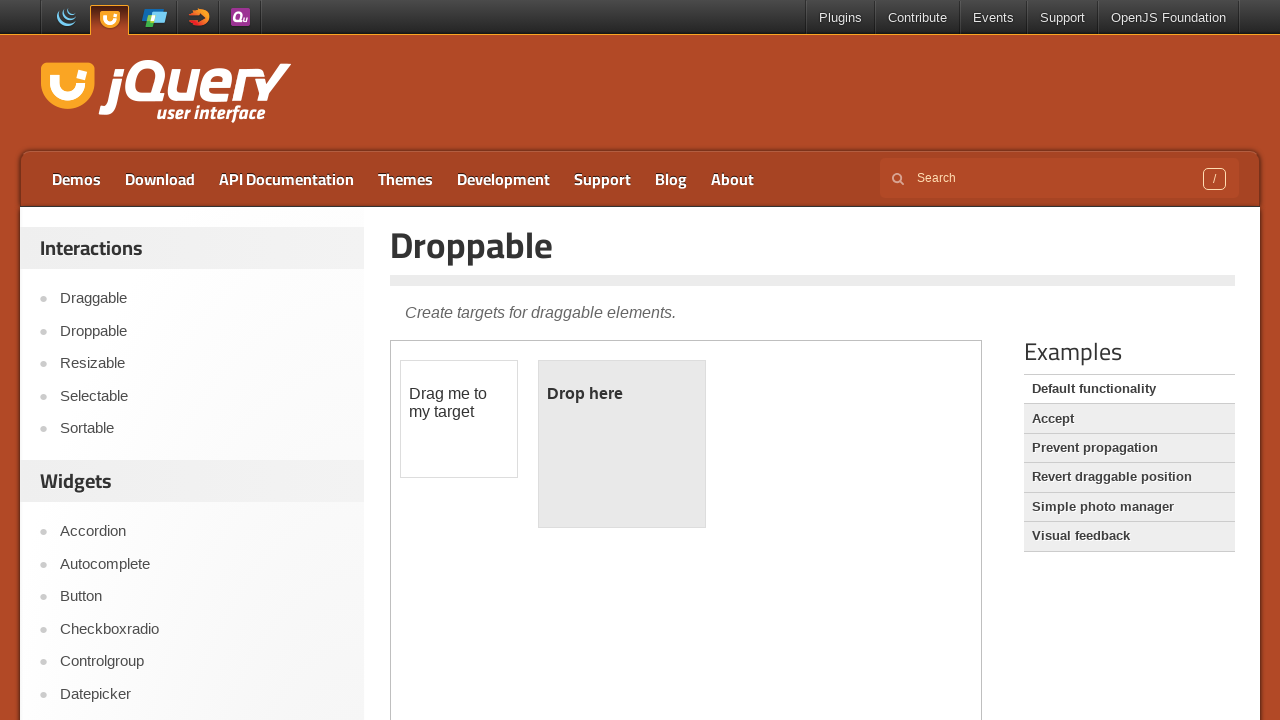

Located droppable target area
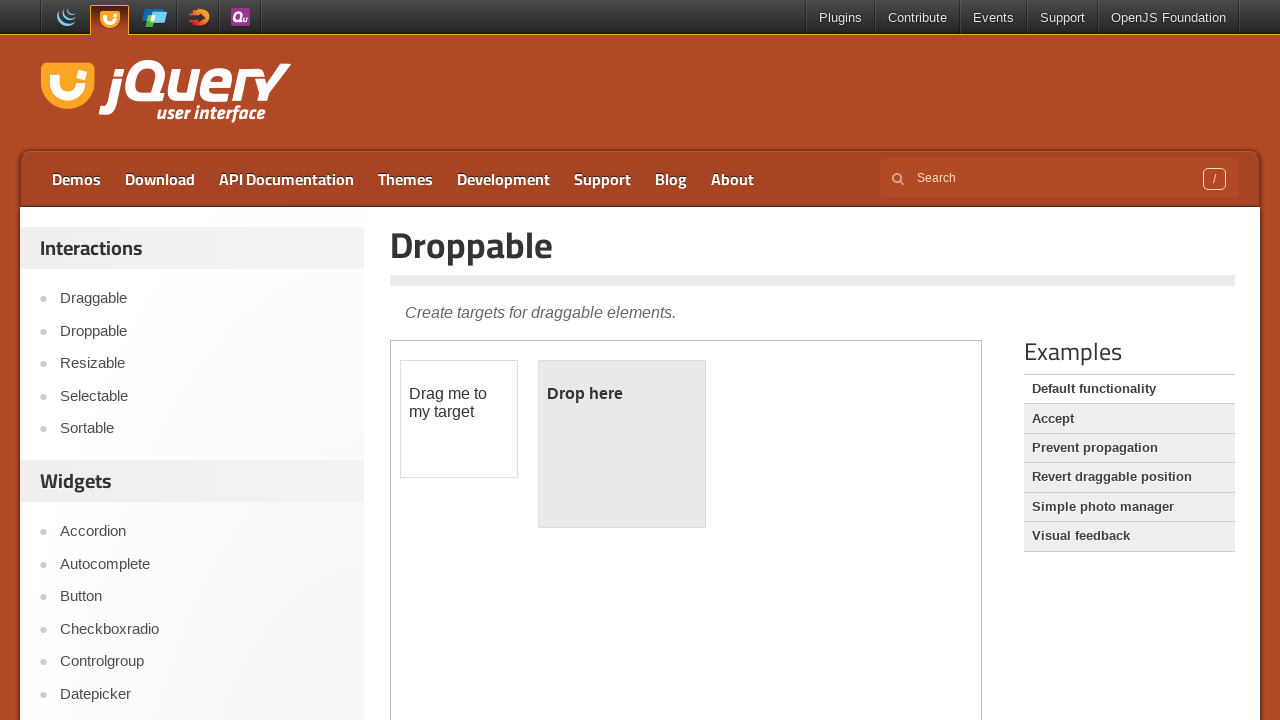

Dragged element to drop target at (622, 444)
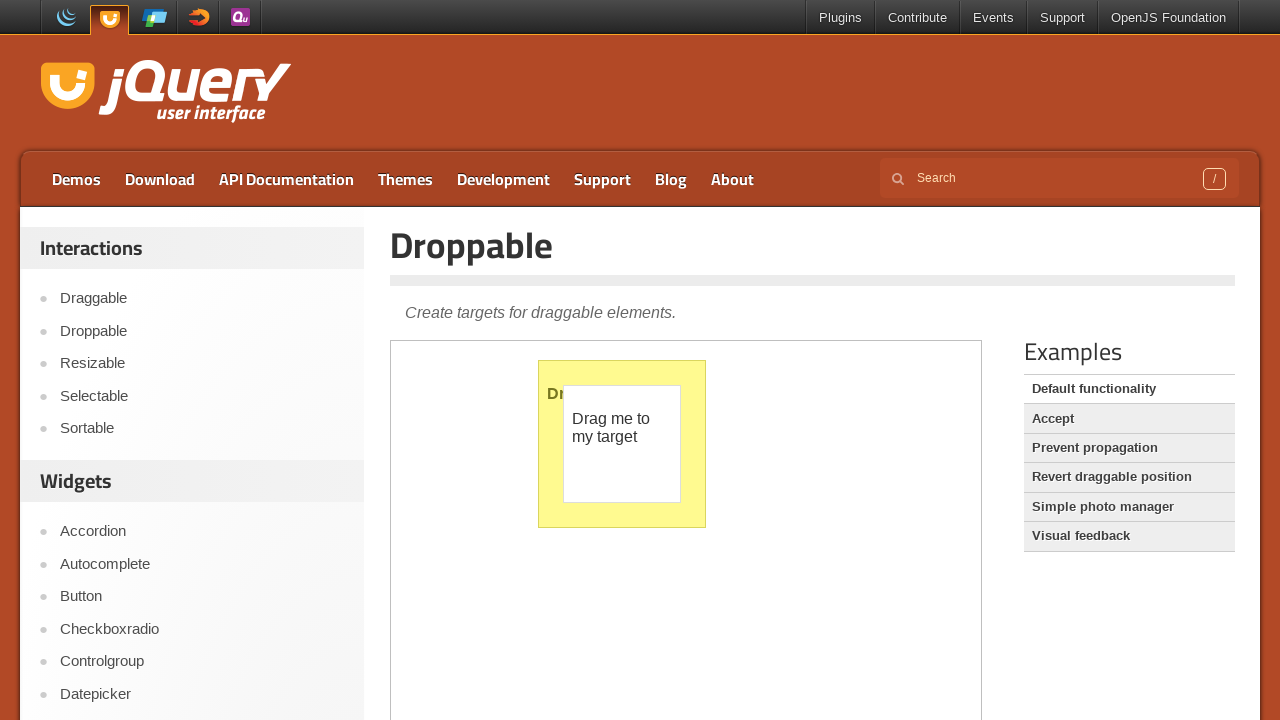

Verified drop was successful - droppable element shows 'Dropped!' text
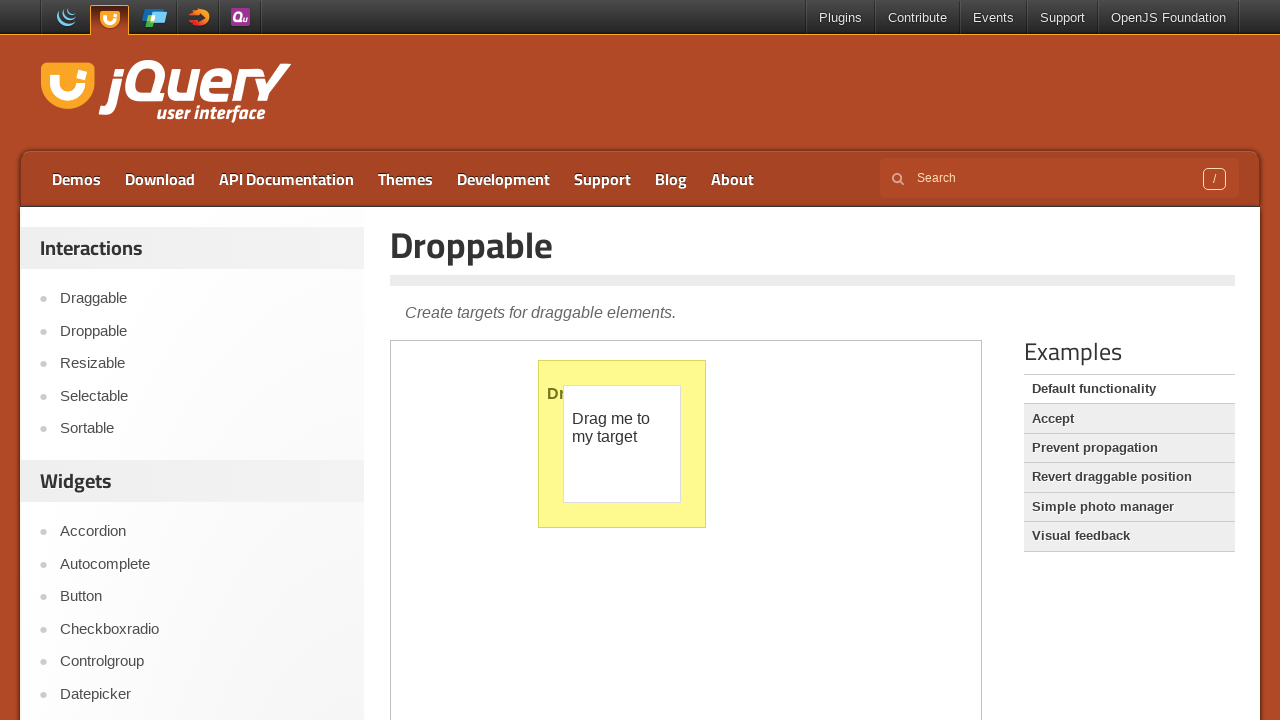

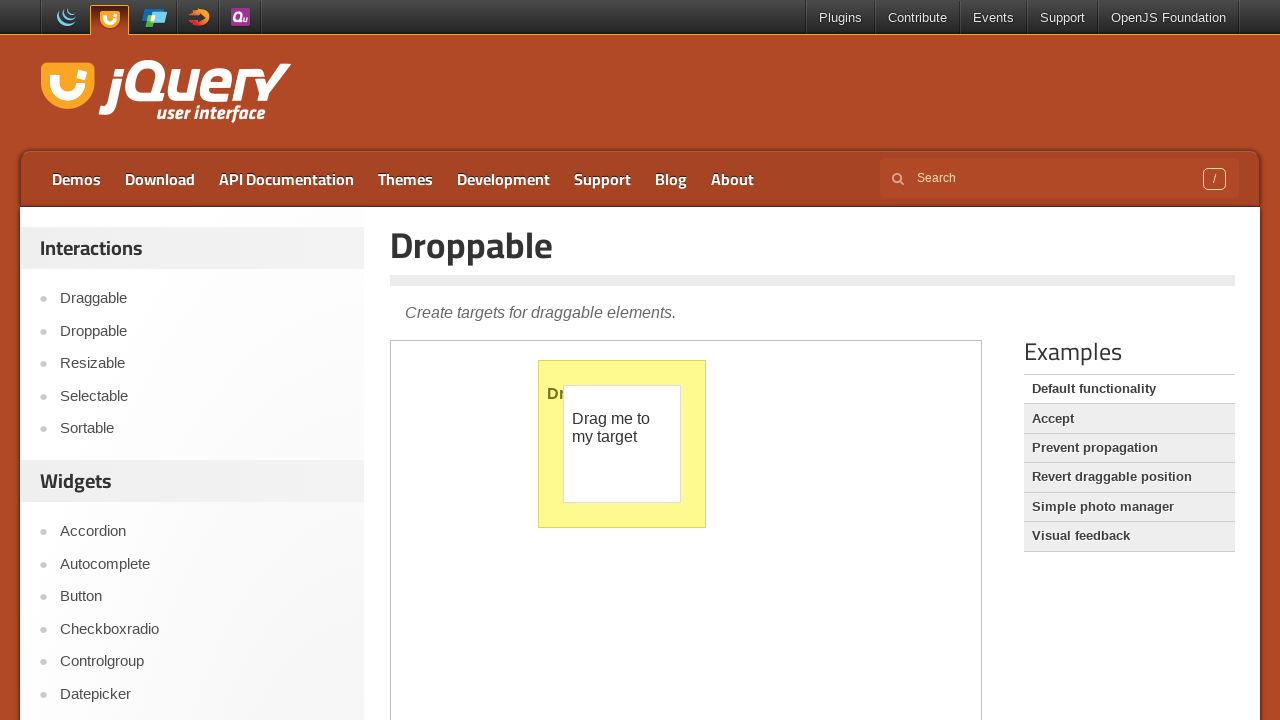